Tests that the Clear completed button displays the correct text

Starting URL: https://demo.playwright.dev/todomvc

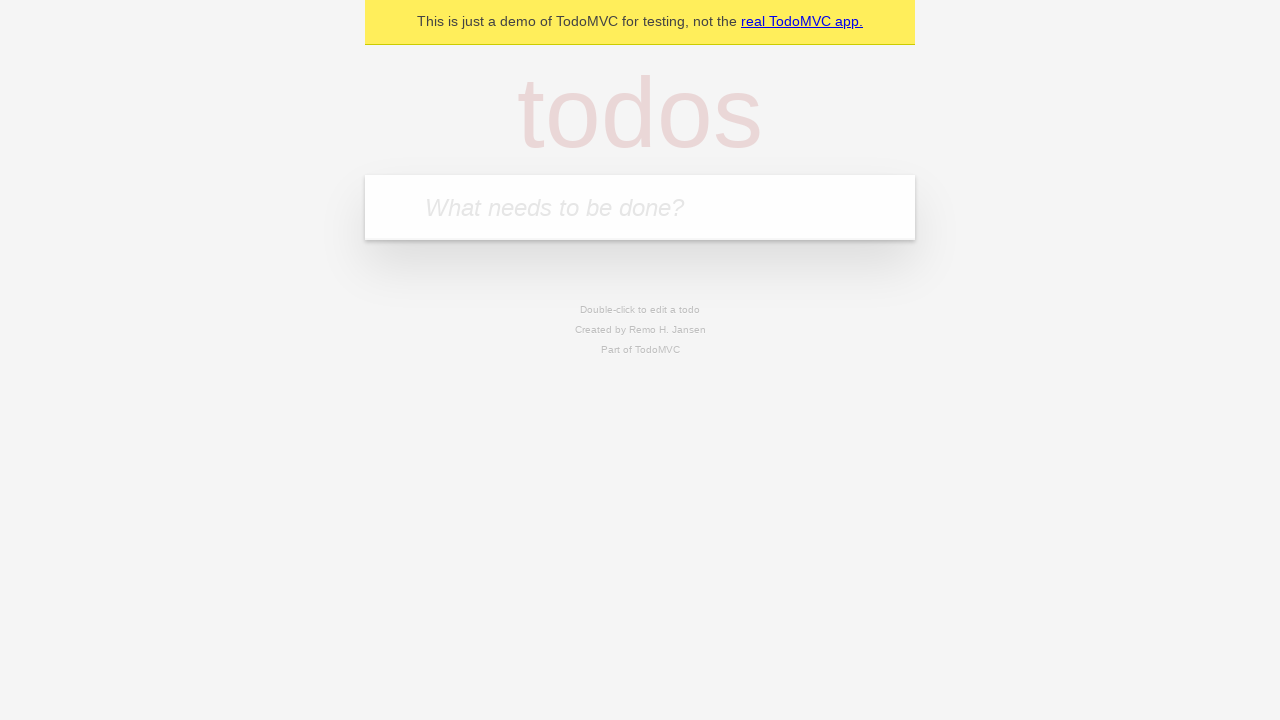

Filled todo input field with 'buy some cheese' on internal:attr=[placeholder="What needs to be done?"i]
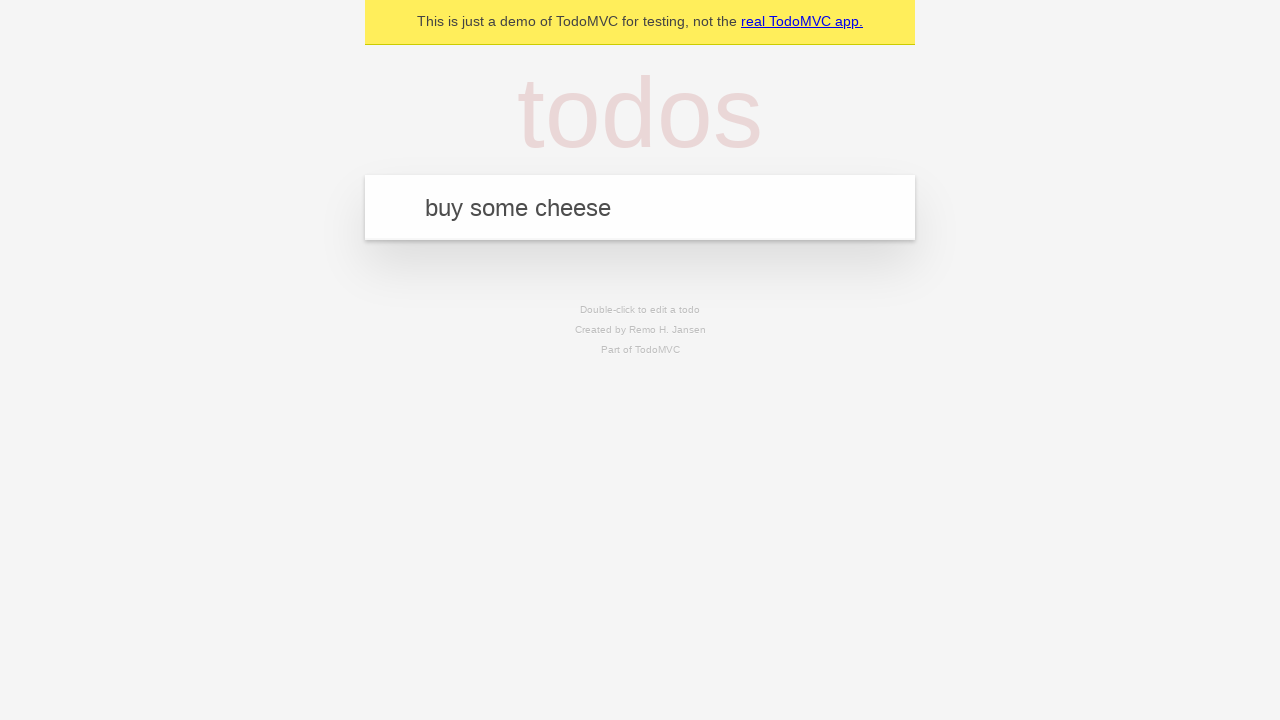

Pressed Enter to create todo 'buy some cheese' on internal:attr=[placeholder="What needs to be done?"i]
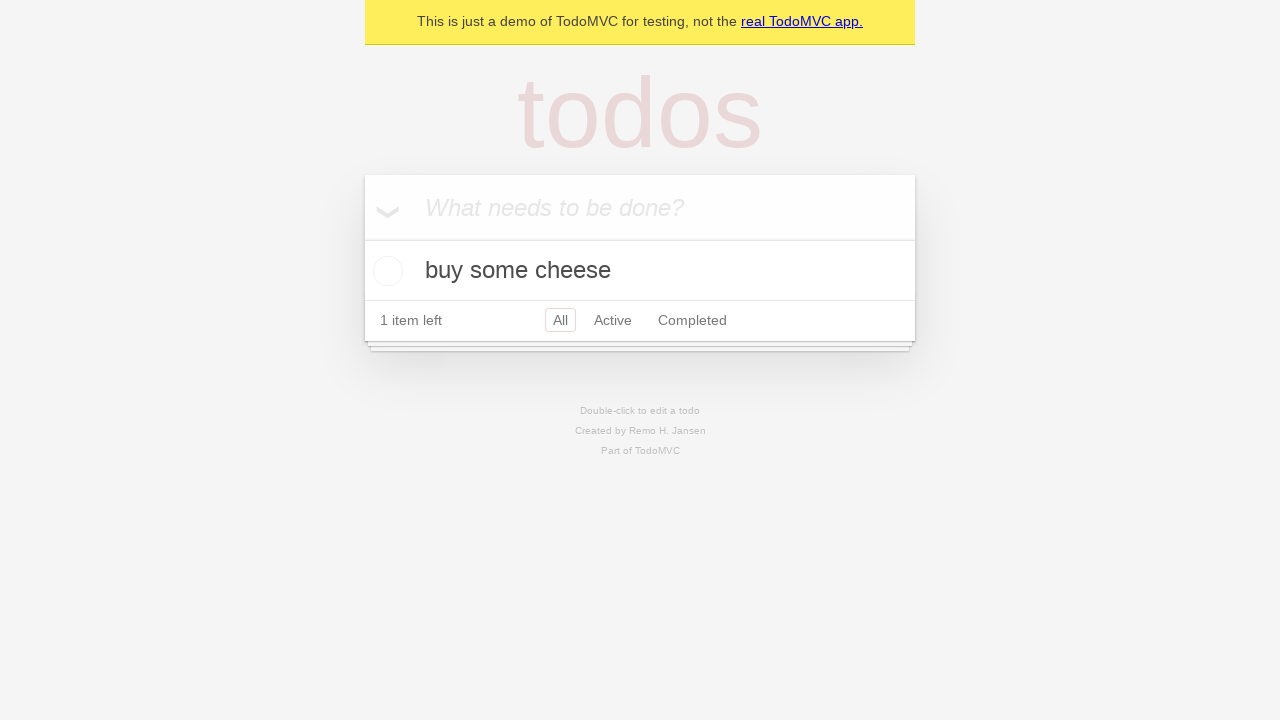

Filled todo input field with 'feed the cat' on internal:attr=[placeholder="What needs to be done?"i]
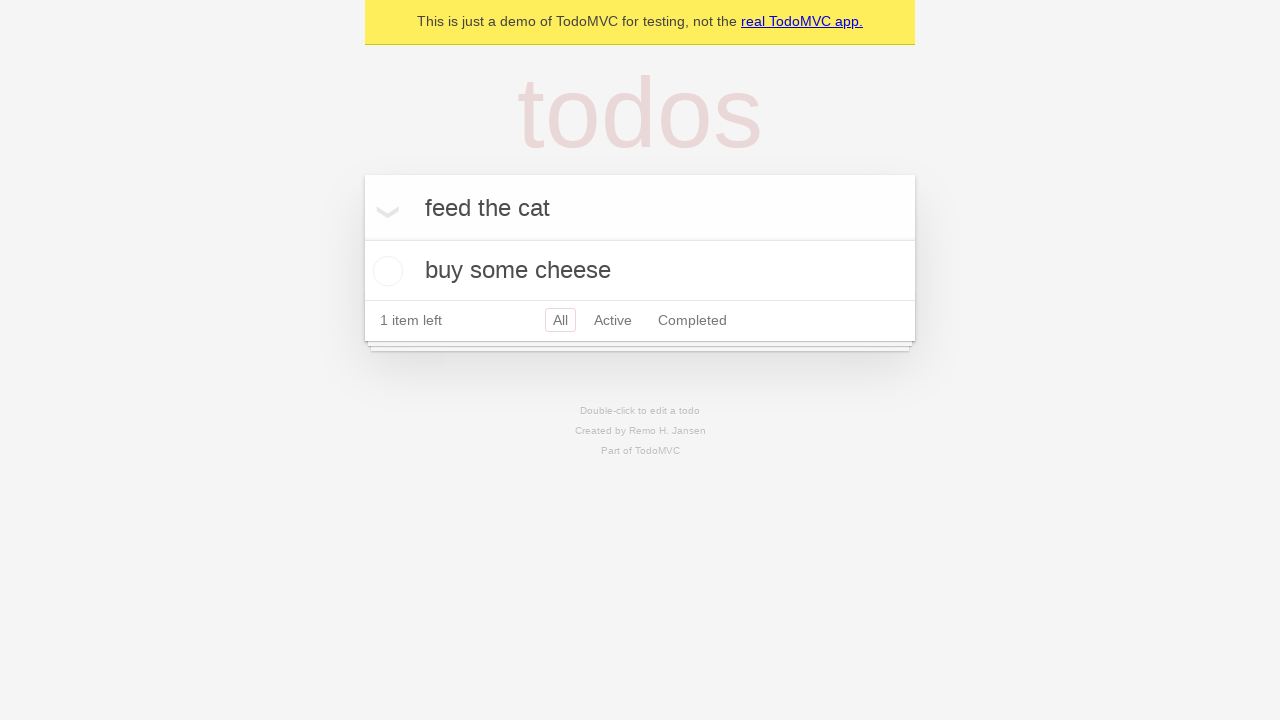

Pressed Enter to create todo 'feed the cat' on internal:attr=[placeholder="What needs to be done?"i]
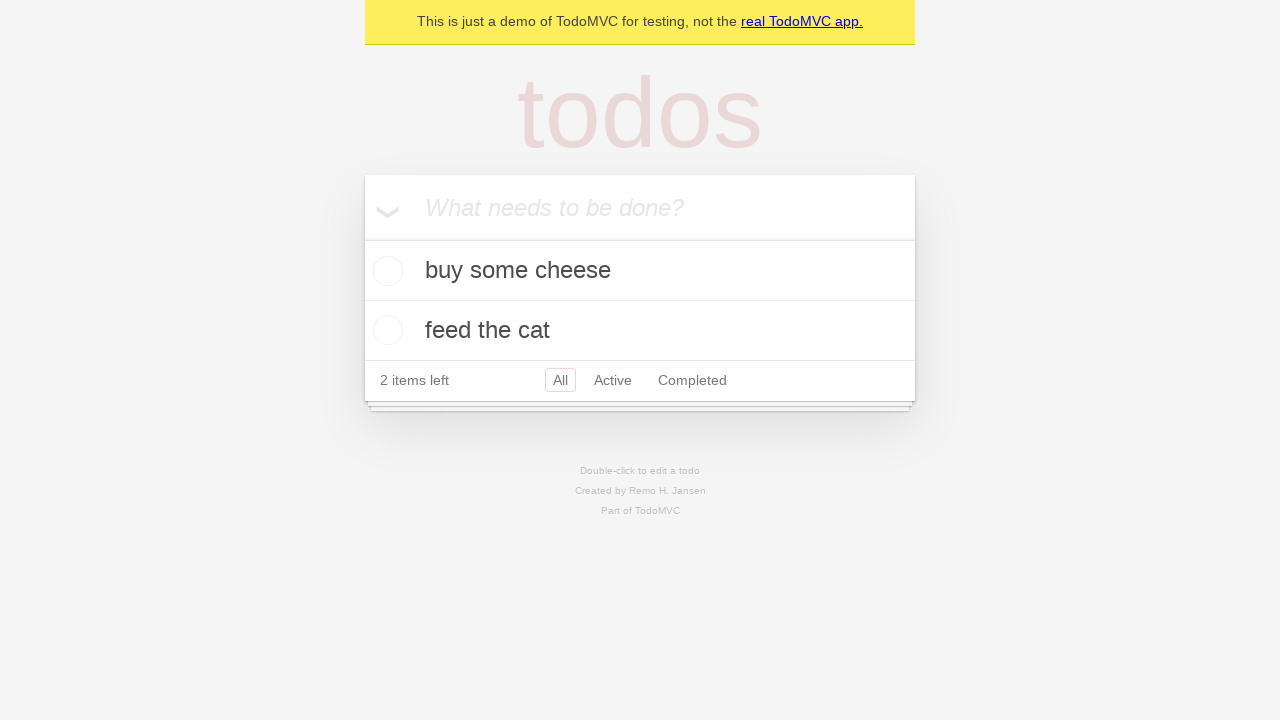

Filled todo input field with 'book a doctors appointment' on internal:attr=[placeholder="What needs to be done?"i]
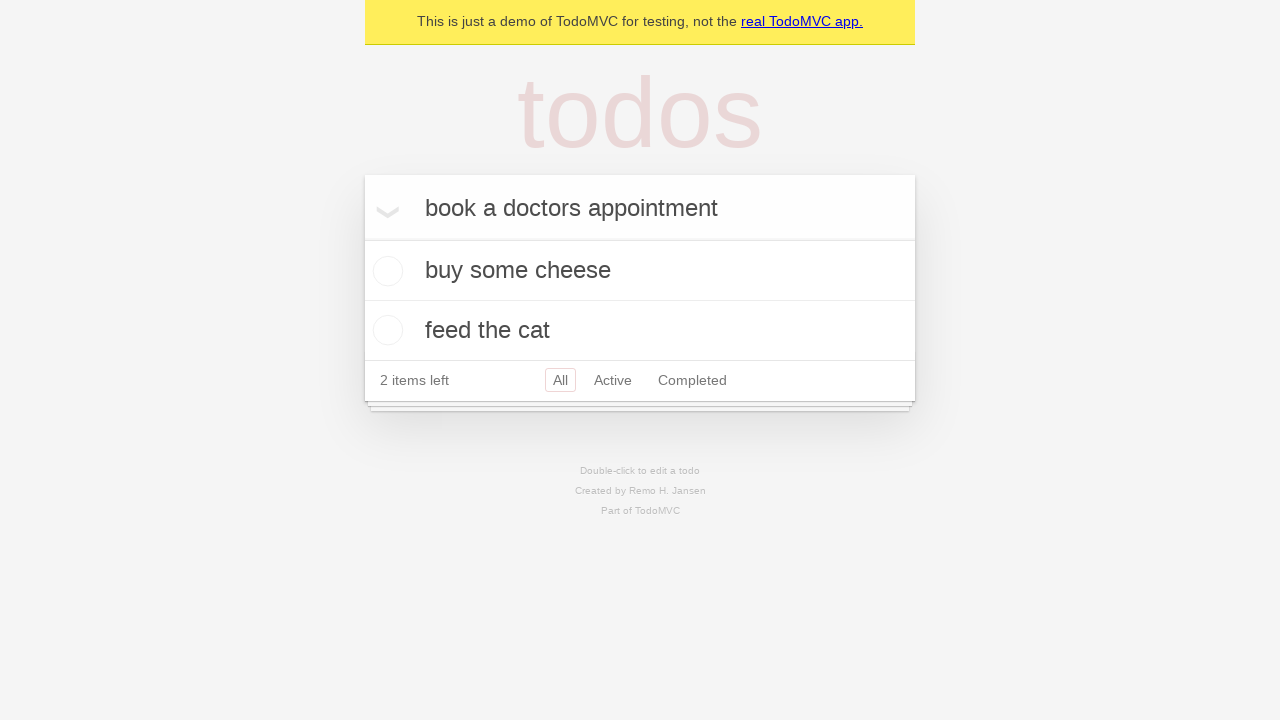

Pressed Enter to create todo 'book a doctors appointment' on internal:attr=[placeholder="What needs to be done?"i]
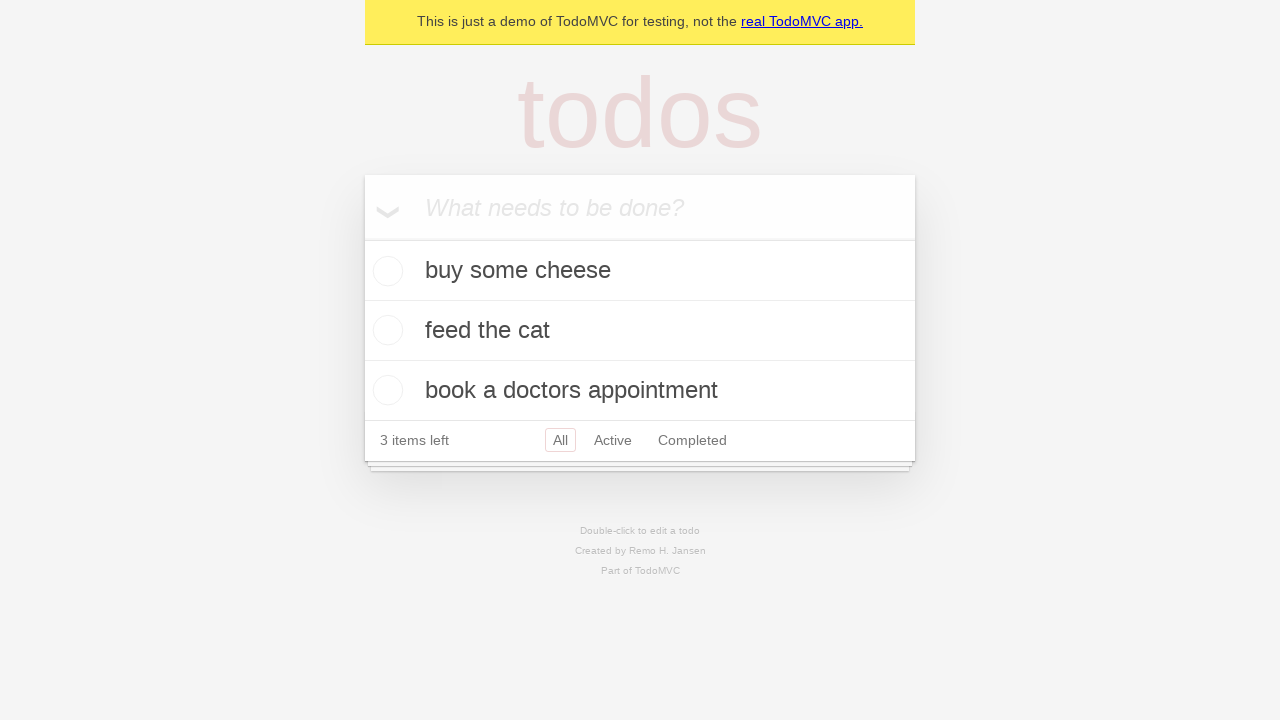

Checked the first todo item at (385, 271) on .todo-list li .toggle >> nth=0
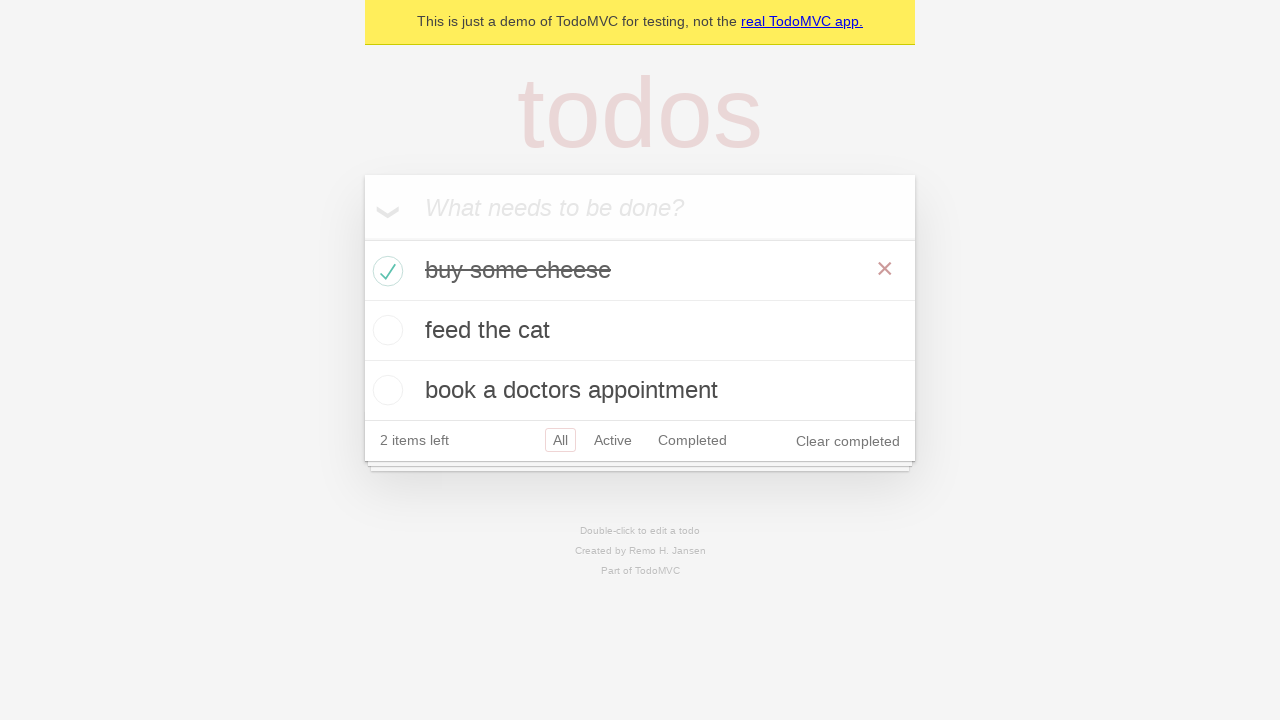

Clear completed button is now visible
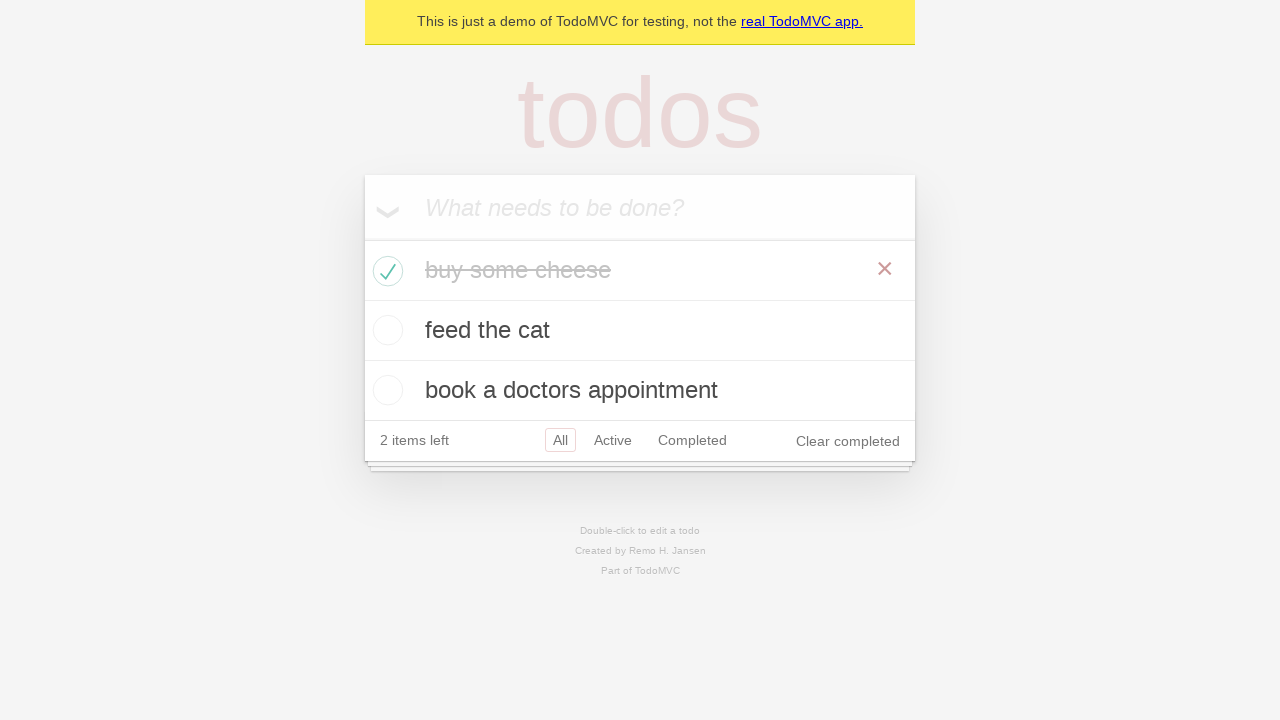

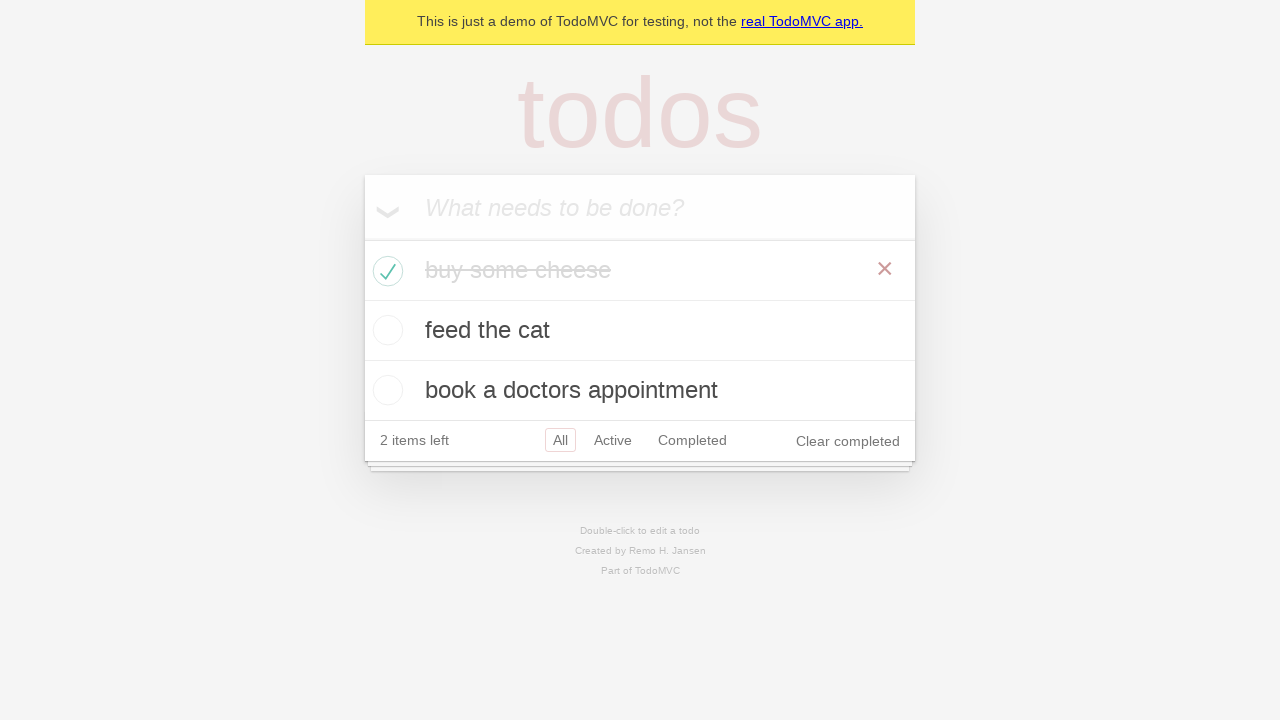